Navigates to TechPro Education homepage and verifies the page loads successfully

Starting URL: https://techproeducation.com

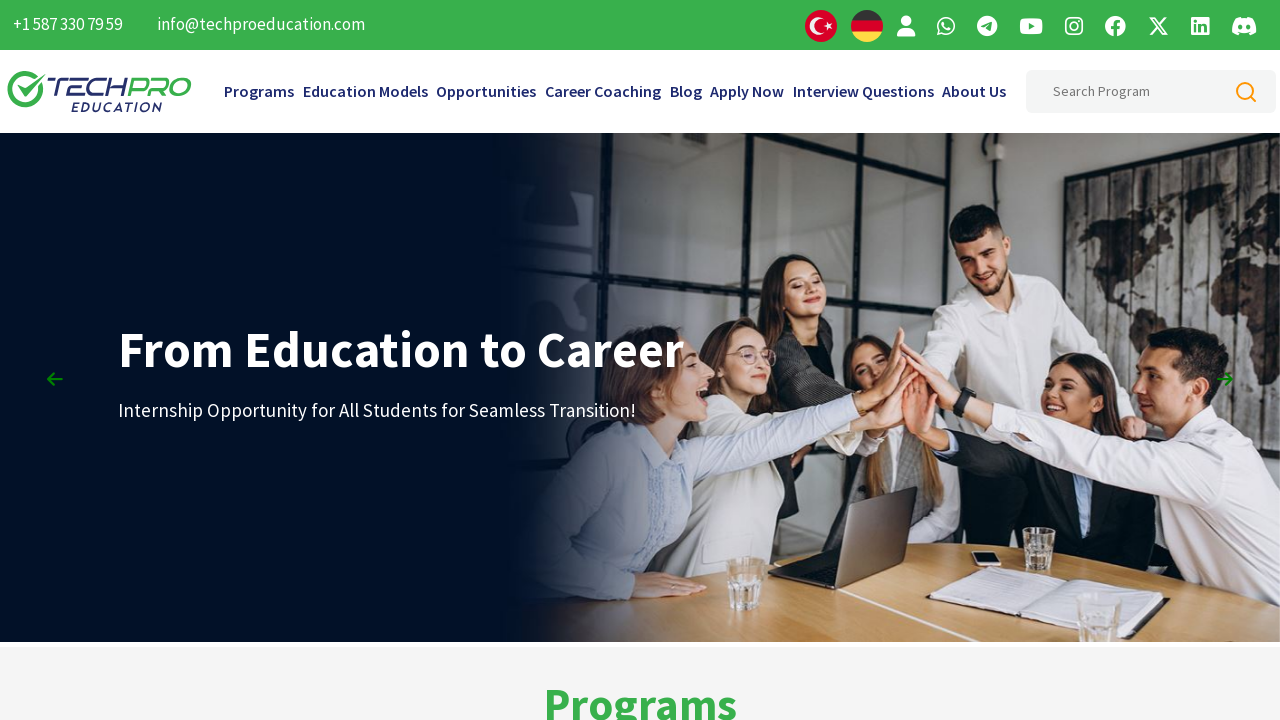

Navigated to TechPro Education homepage
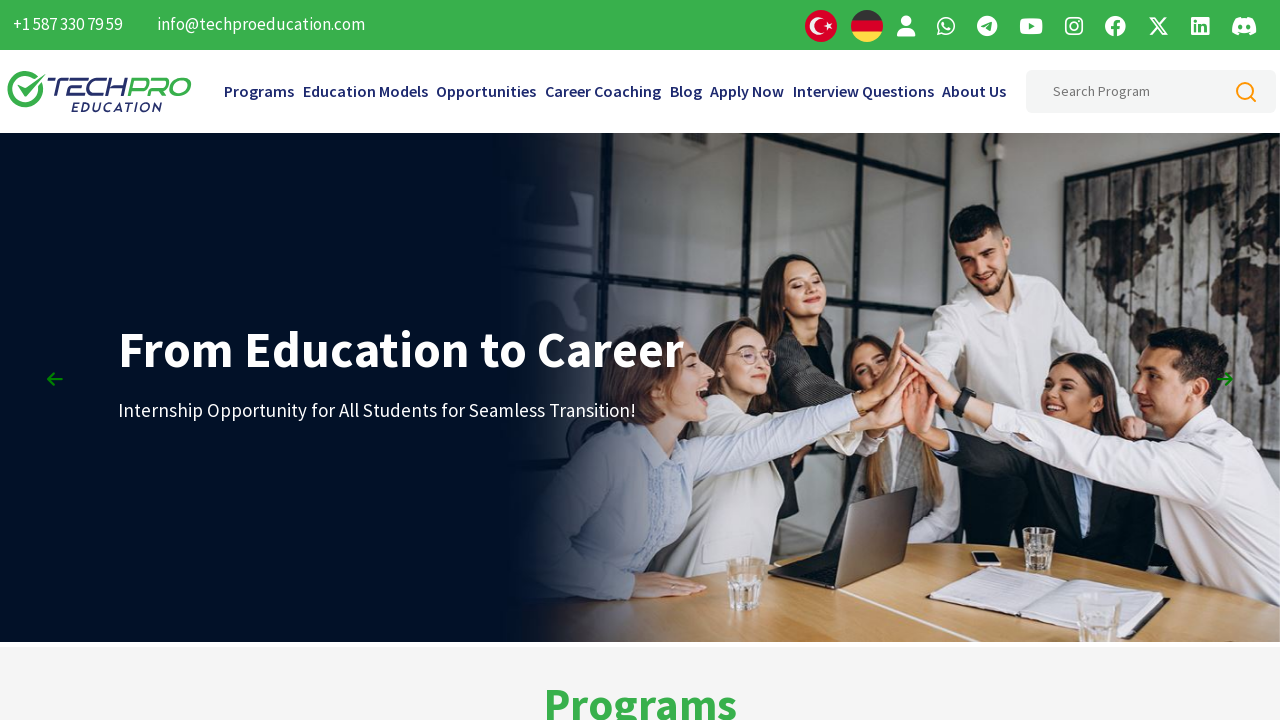

Waited for page DOM to fully load
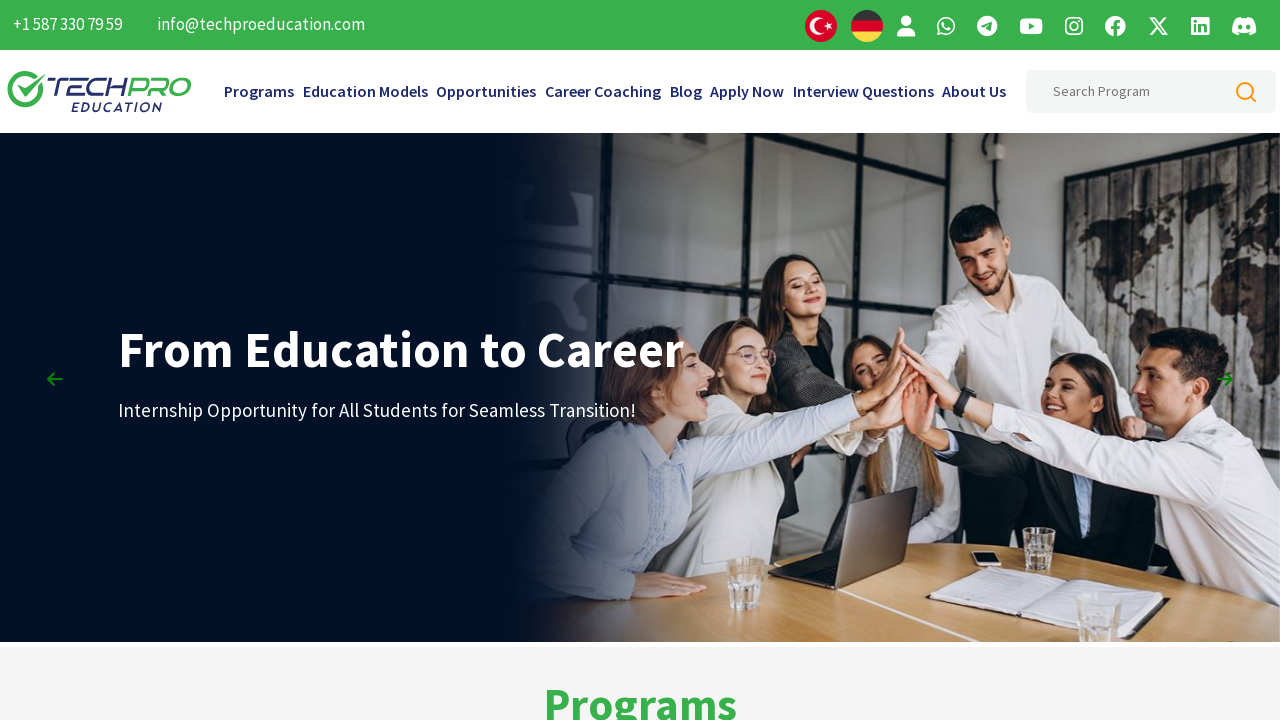

Verified body element is present on page
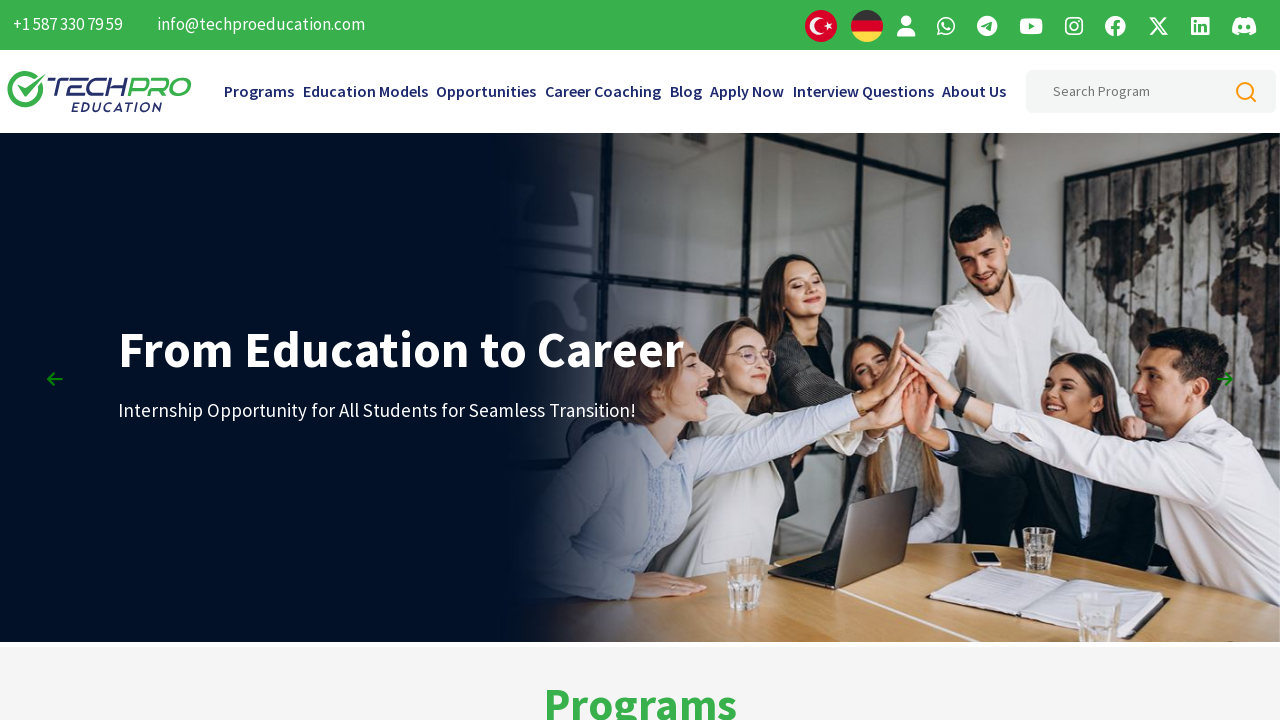

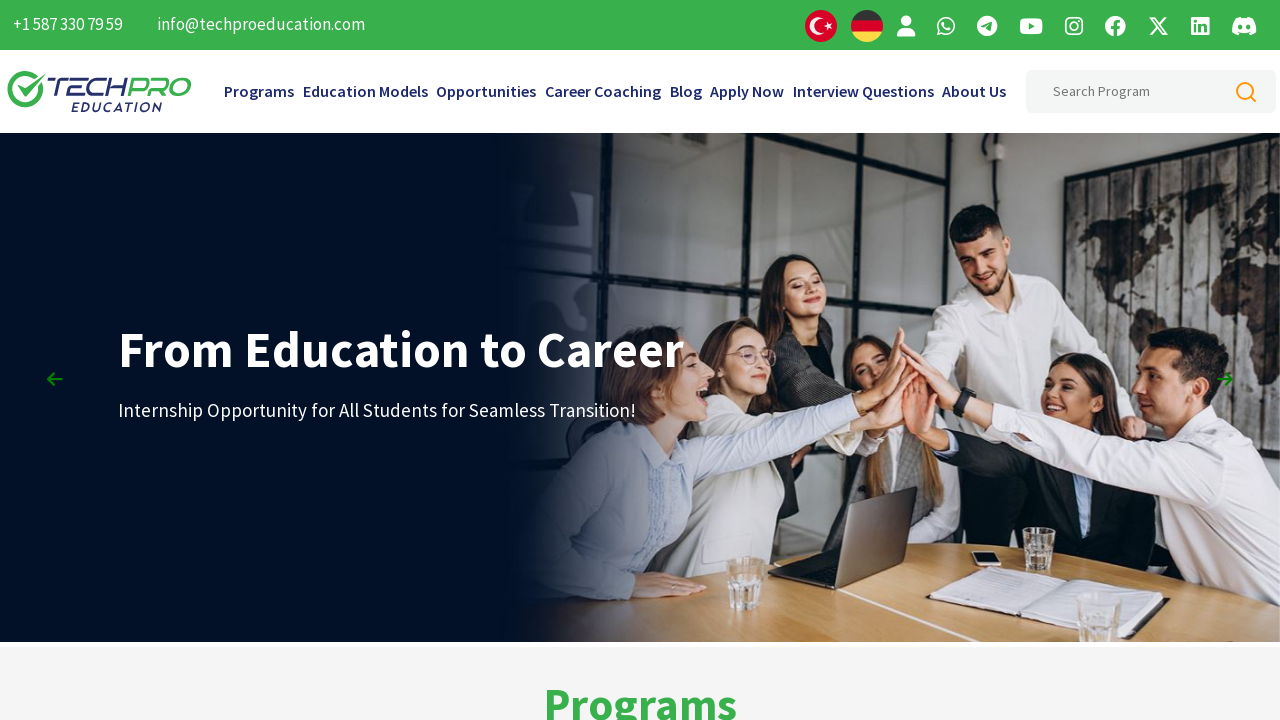